Tests performing a click and hold action on a button element

Starting URL: https://letcode.in/button

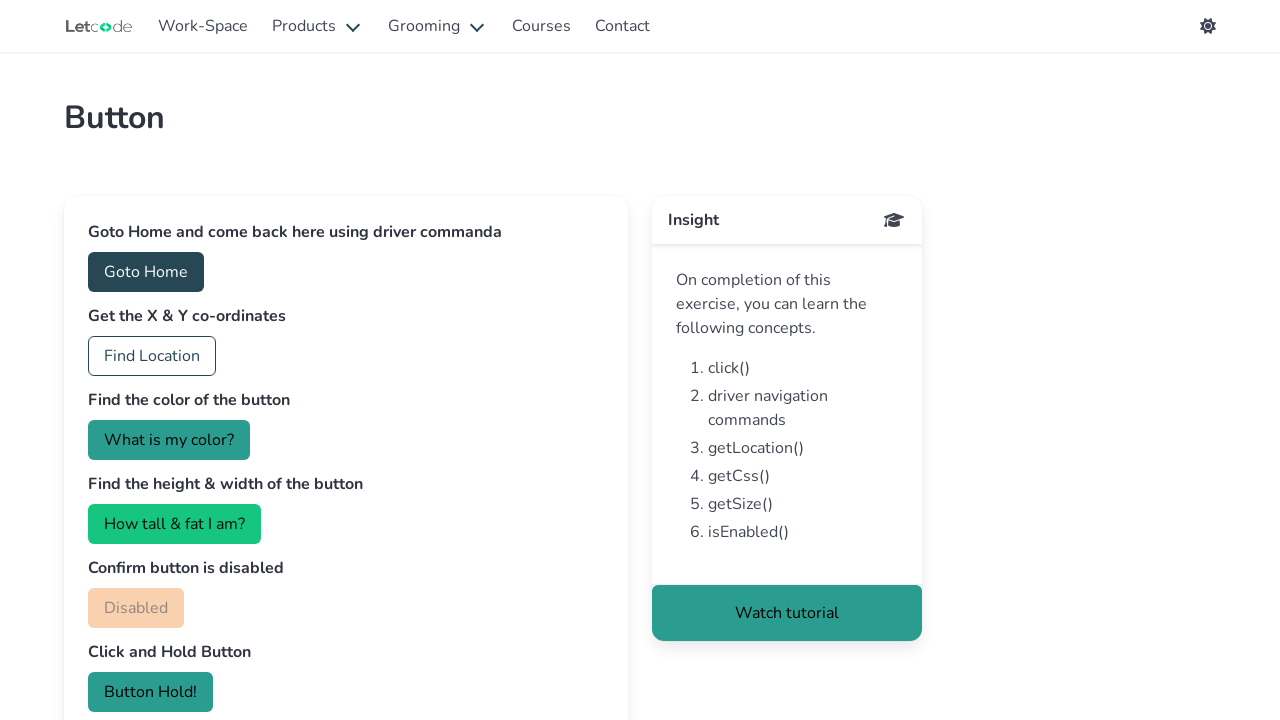

Waited for primary button to become visible
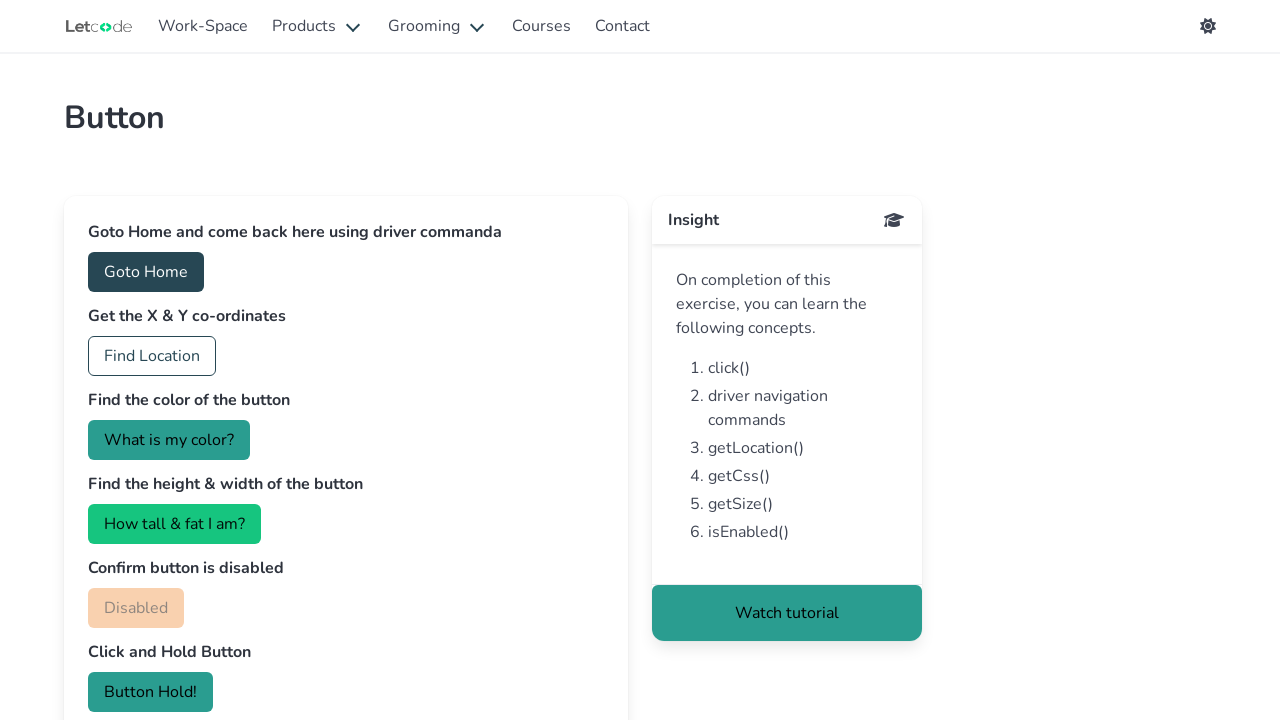

Located the primary button element
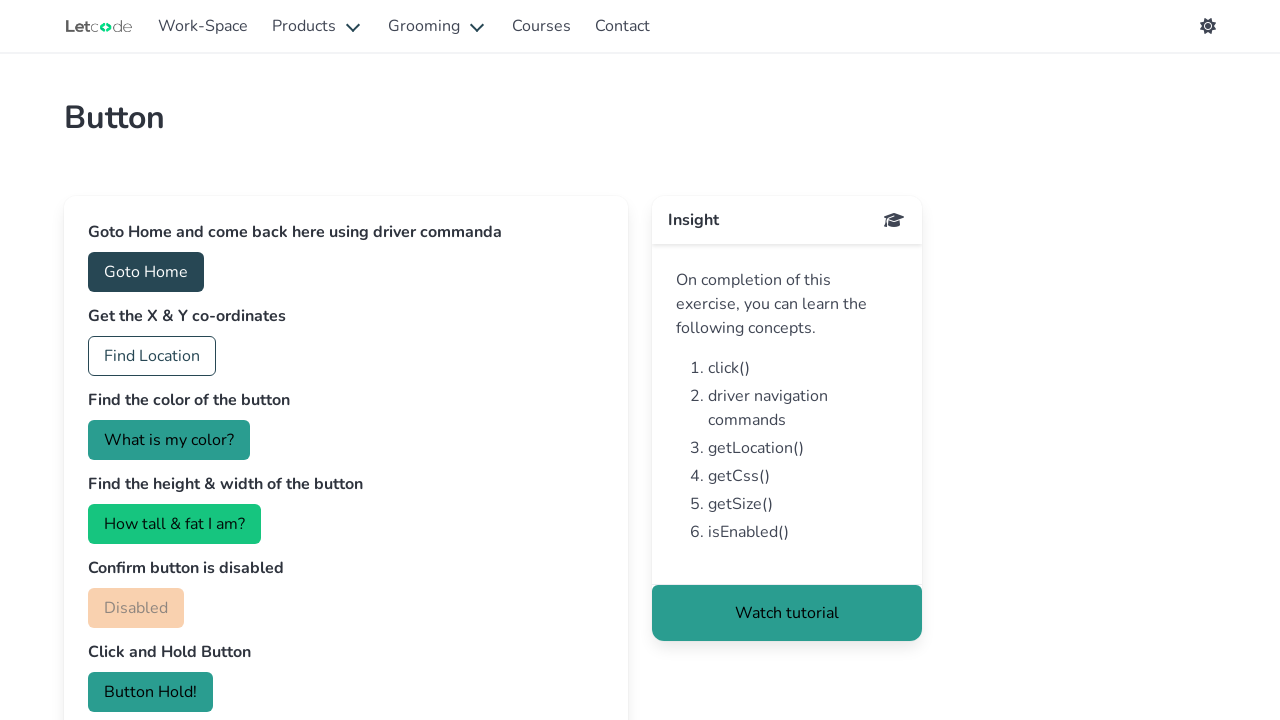

Hovered over the button at (150, 692) on #isDisabled.button.is-primary
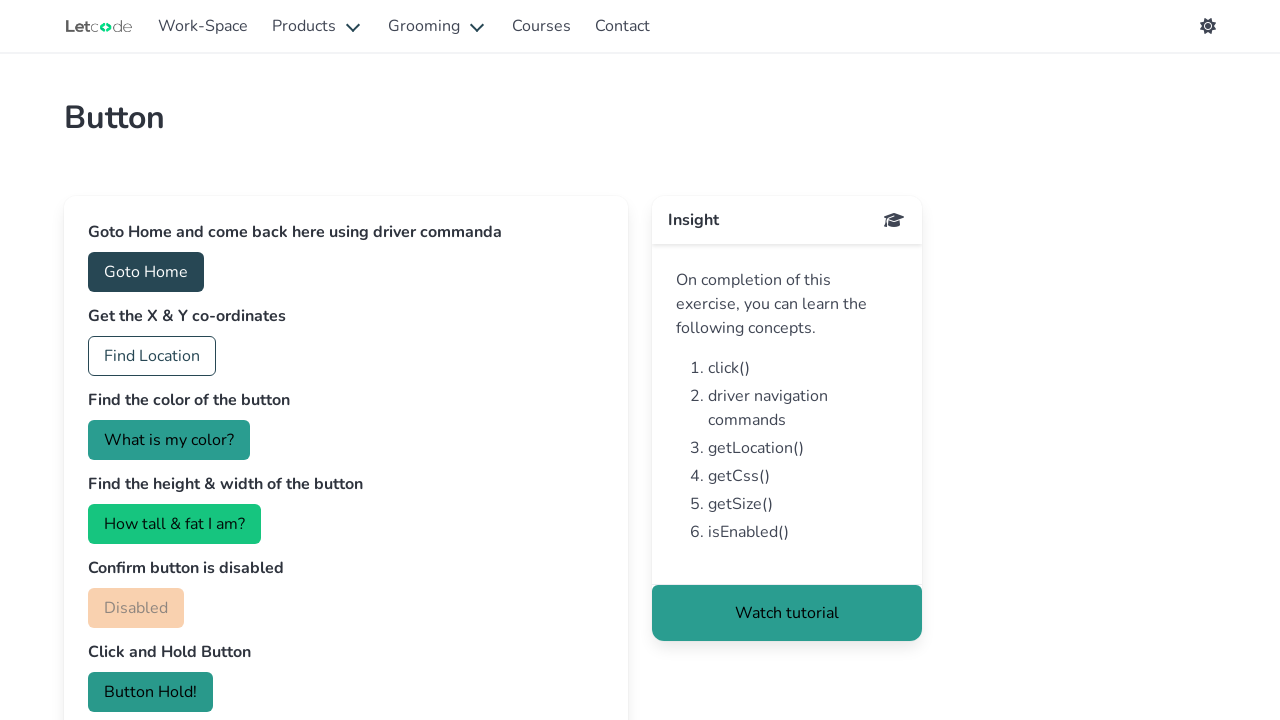

Pressed mouse button down on the button (click and hold) at (150, 692)
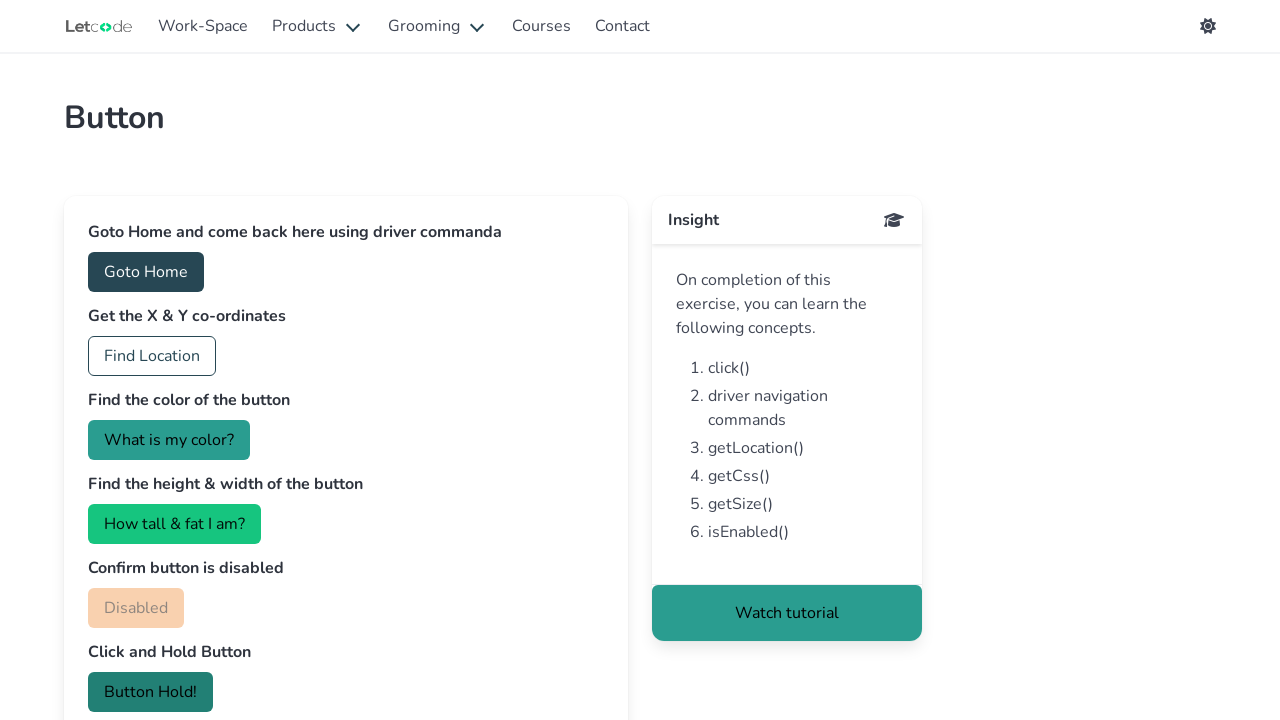

Released mouse button after hold action at (150, 692)
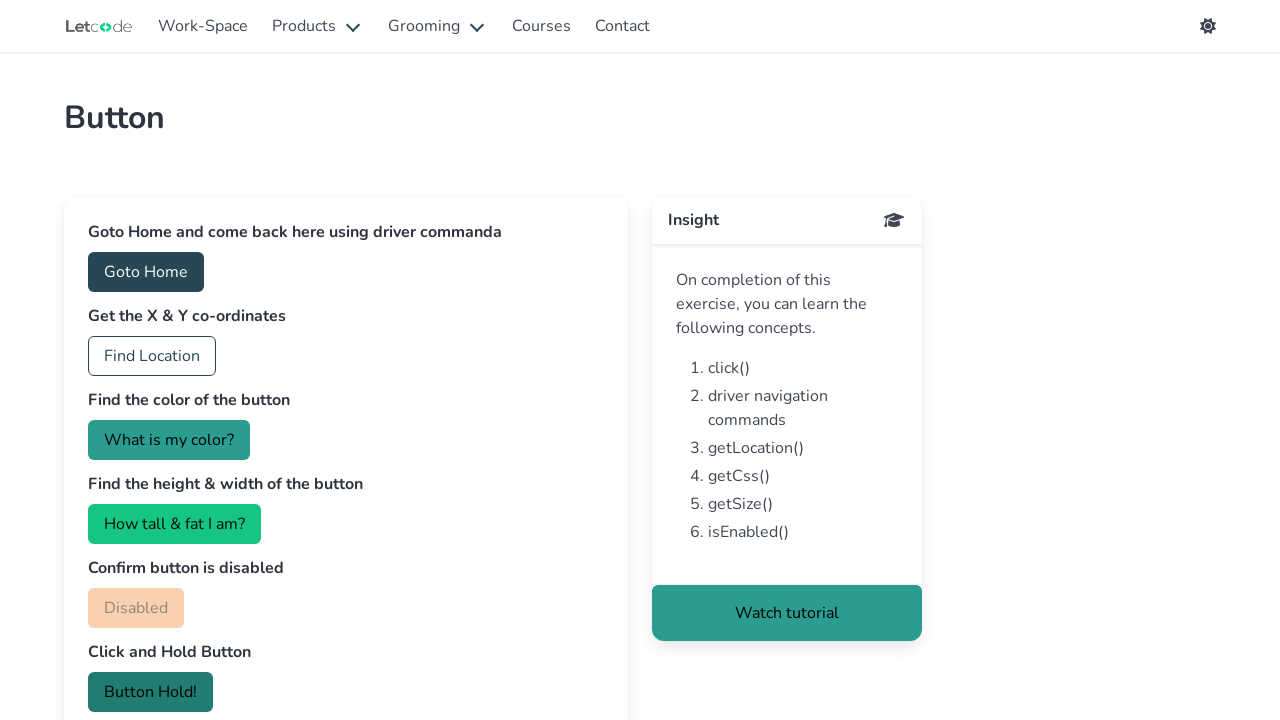

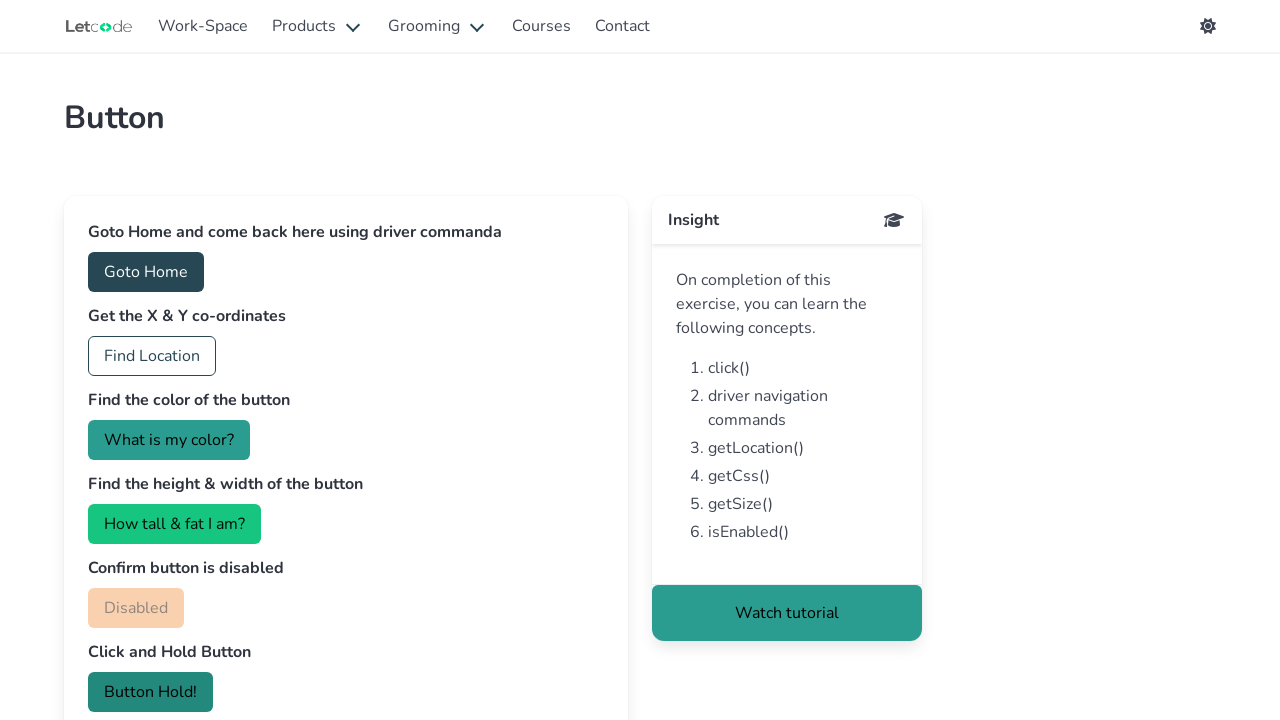